Tests a drawing canvas by using mouse actions to draw a triangle shape, then clicks the reset button to clear the canvas.

Starting URL: https://claruswaysda.github.io/Draw.html

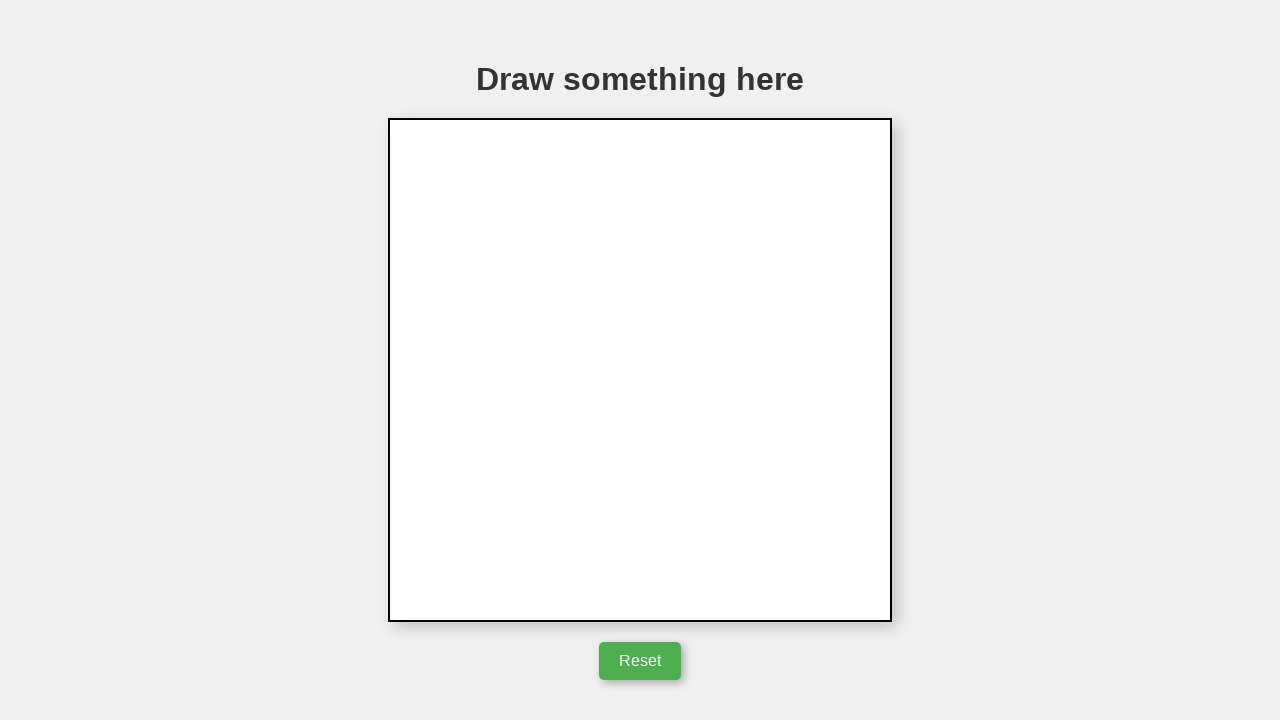

Located the canvas element
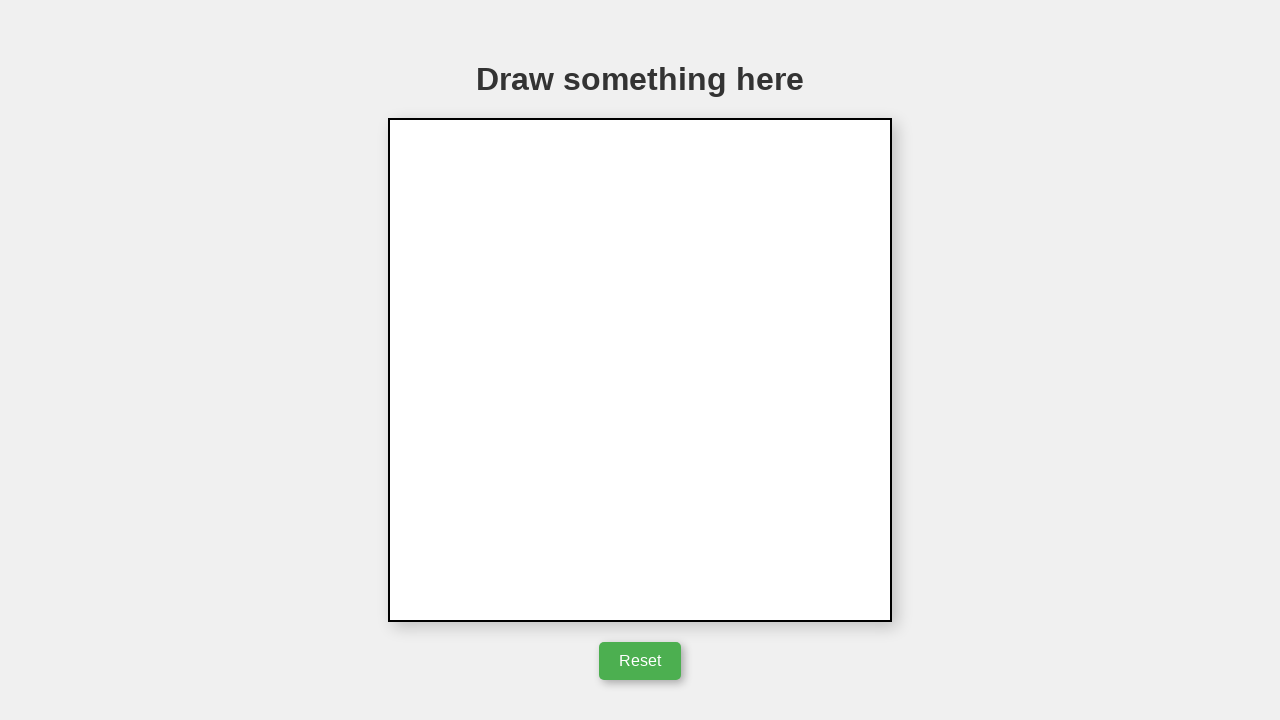

Retrieved canvas bounding box
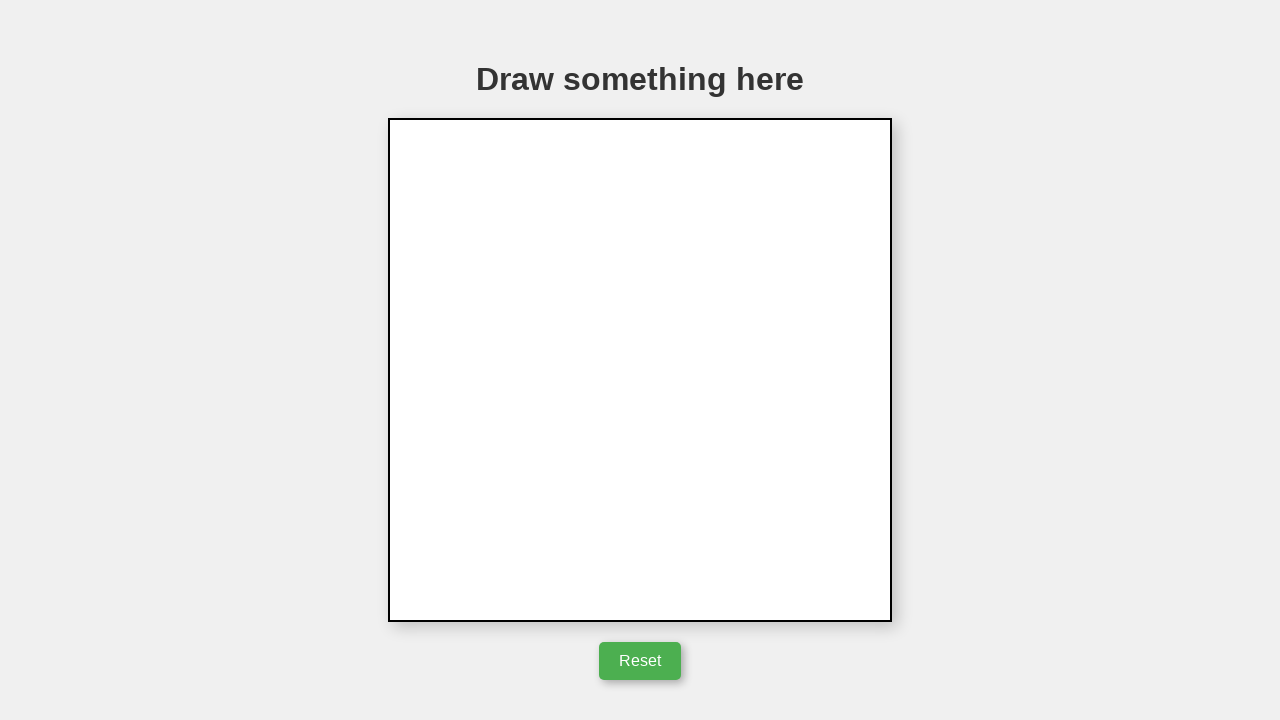

Moved mouse to triangle starting position at (660, 410)
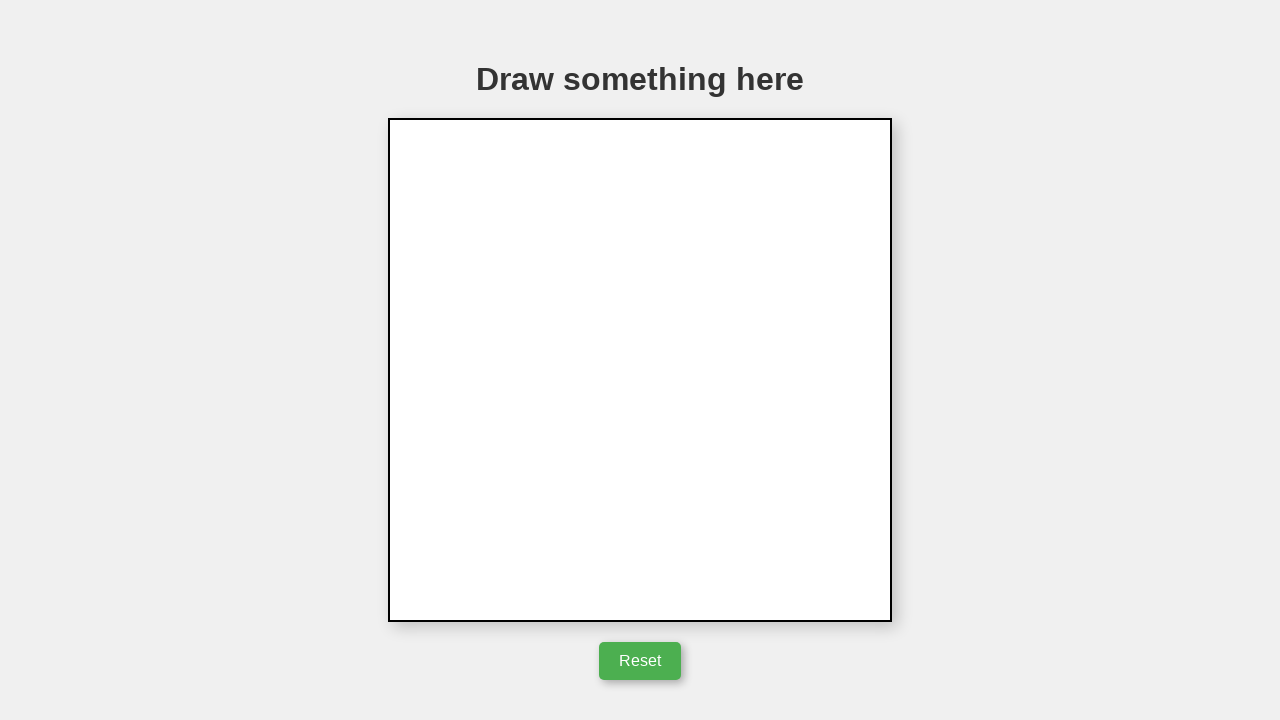

Pressed mouse button down to begin drawing at (660, 410)
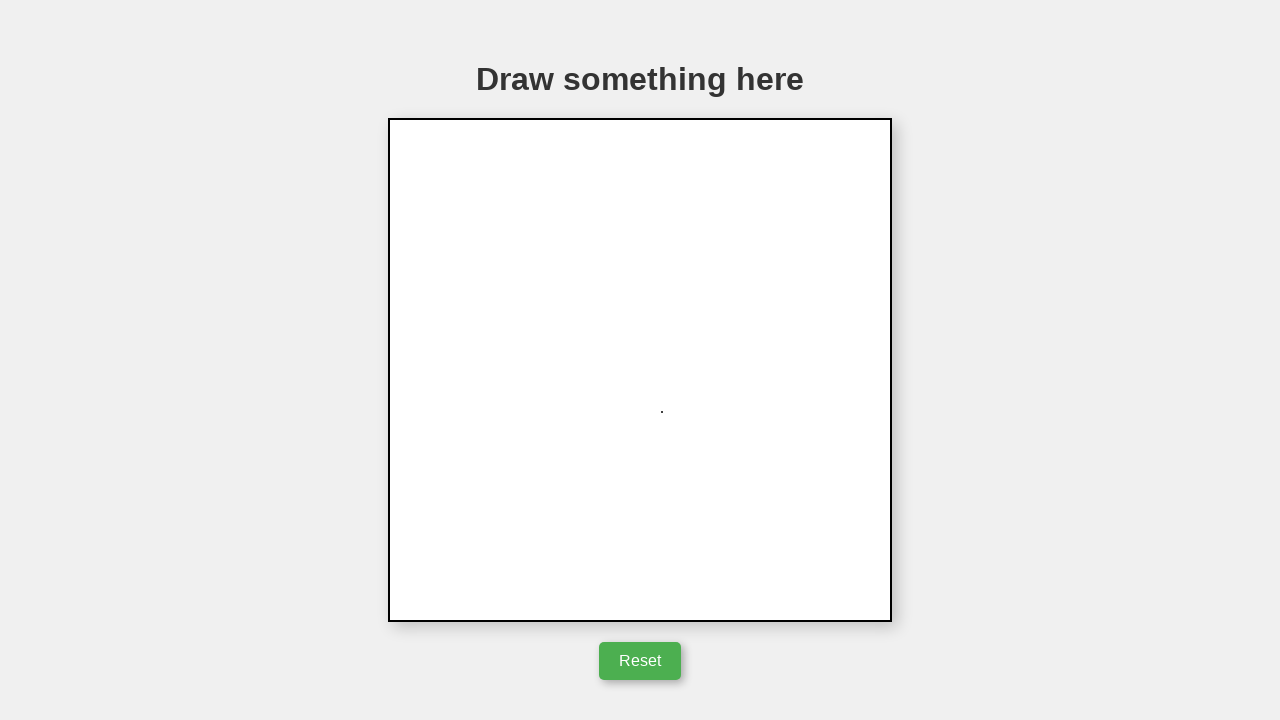

Drew first line of triangle (right) at (700, 410)
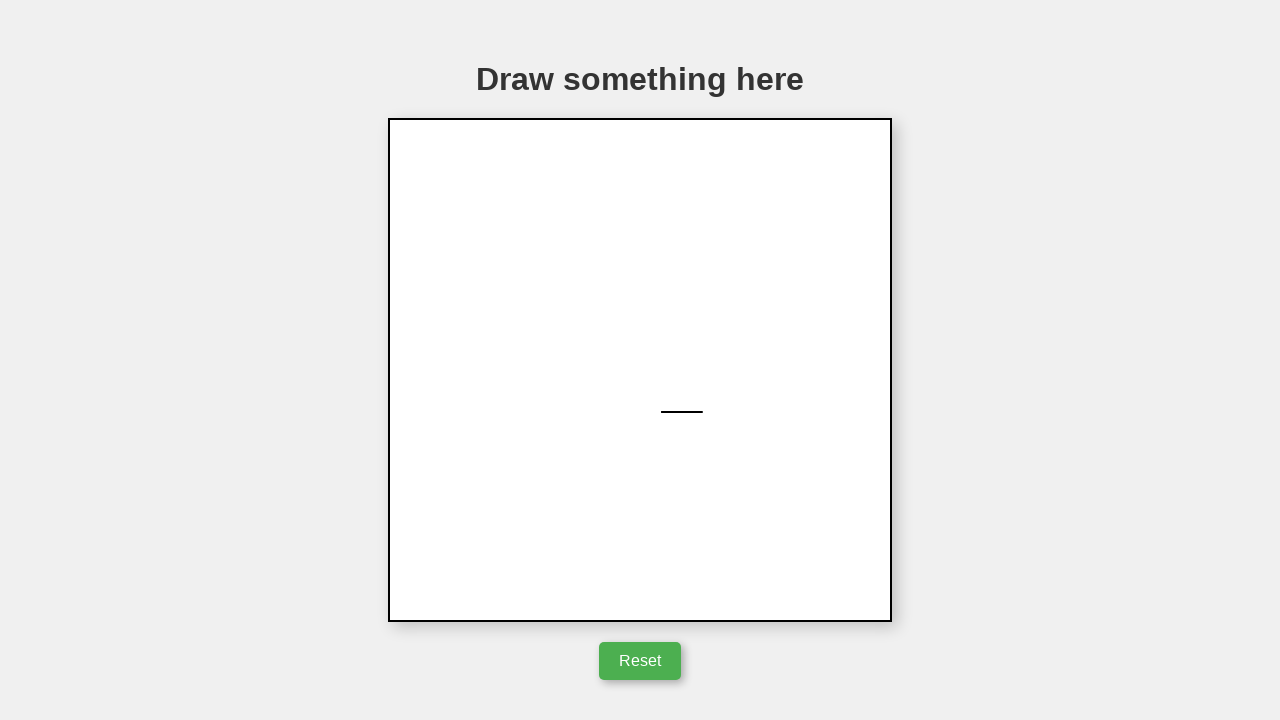

Drew second line of triangle (up-left) at (680, 370)
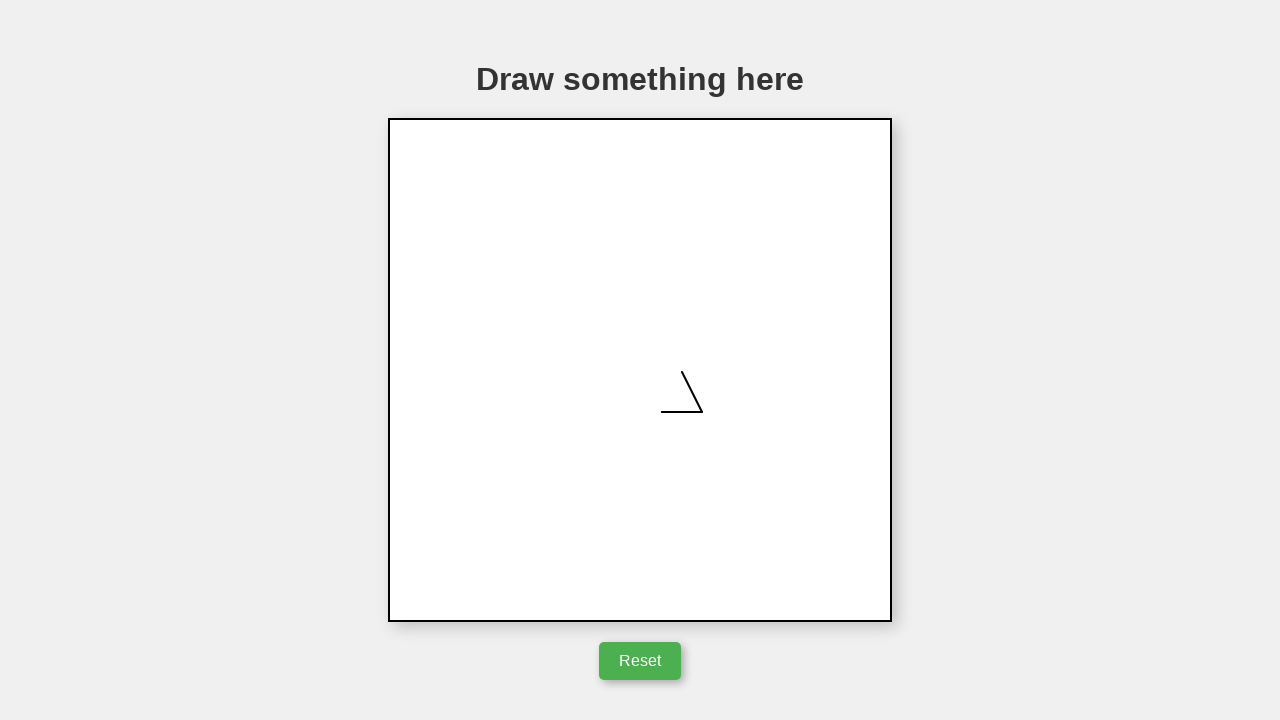

Drew third line of triangle (down-left to starting point) at (660, 410)
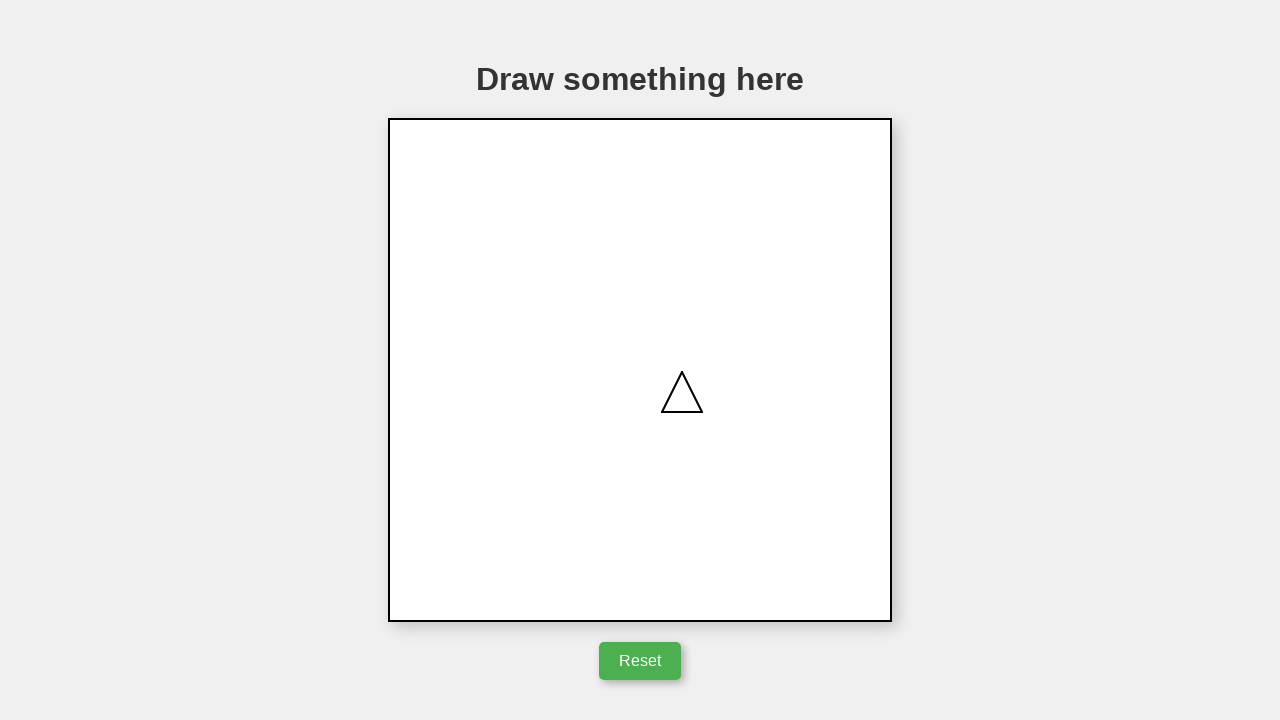

Released mouse button to complete triangle drawing at (660, 410)
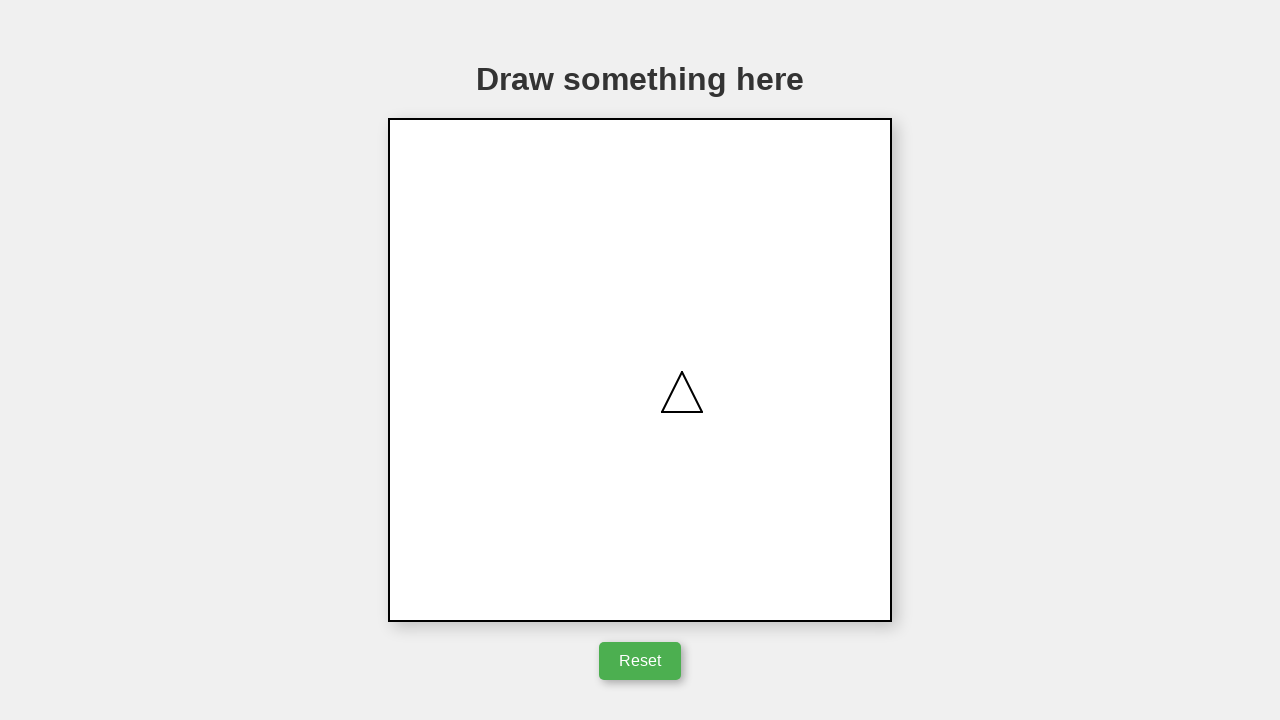

Clicked reset button to clear the canvas at (640, 661) on #resetButton
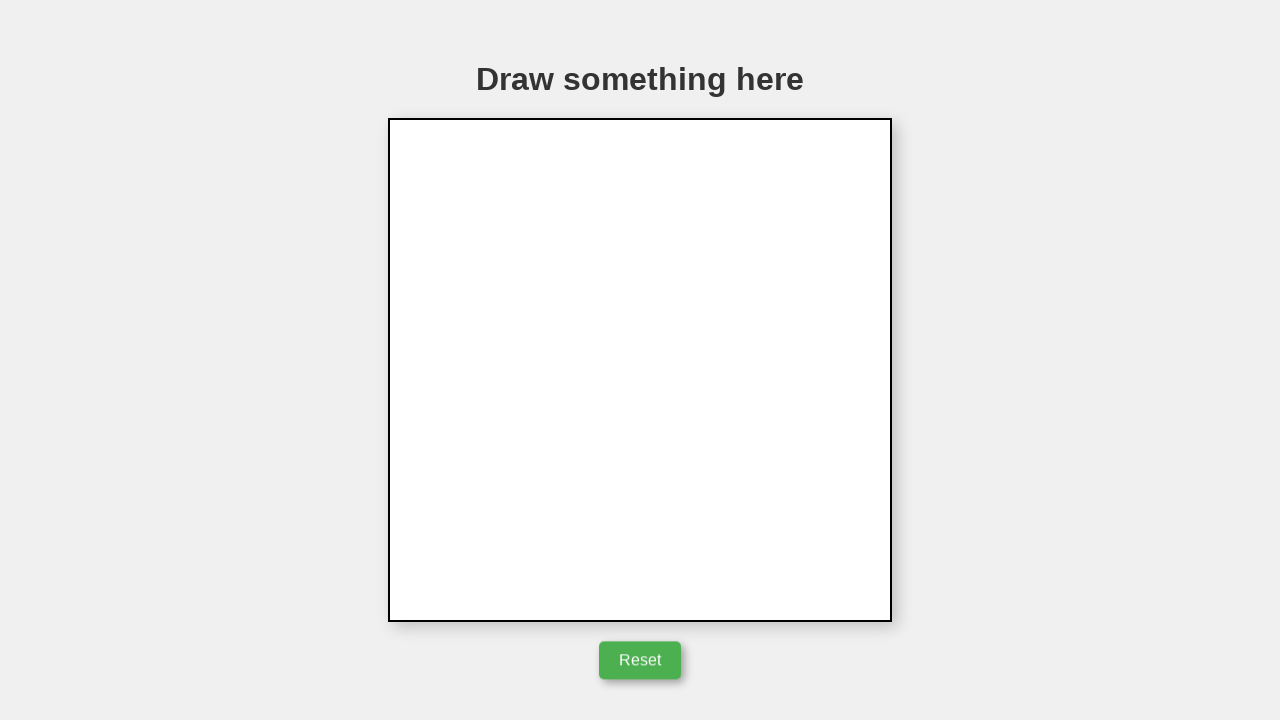

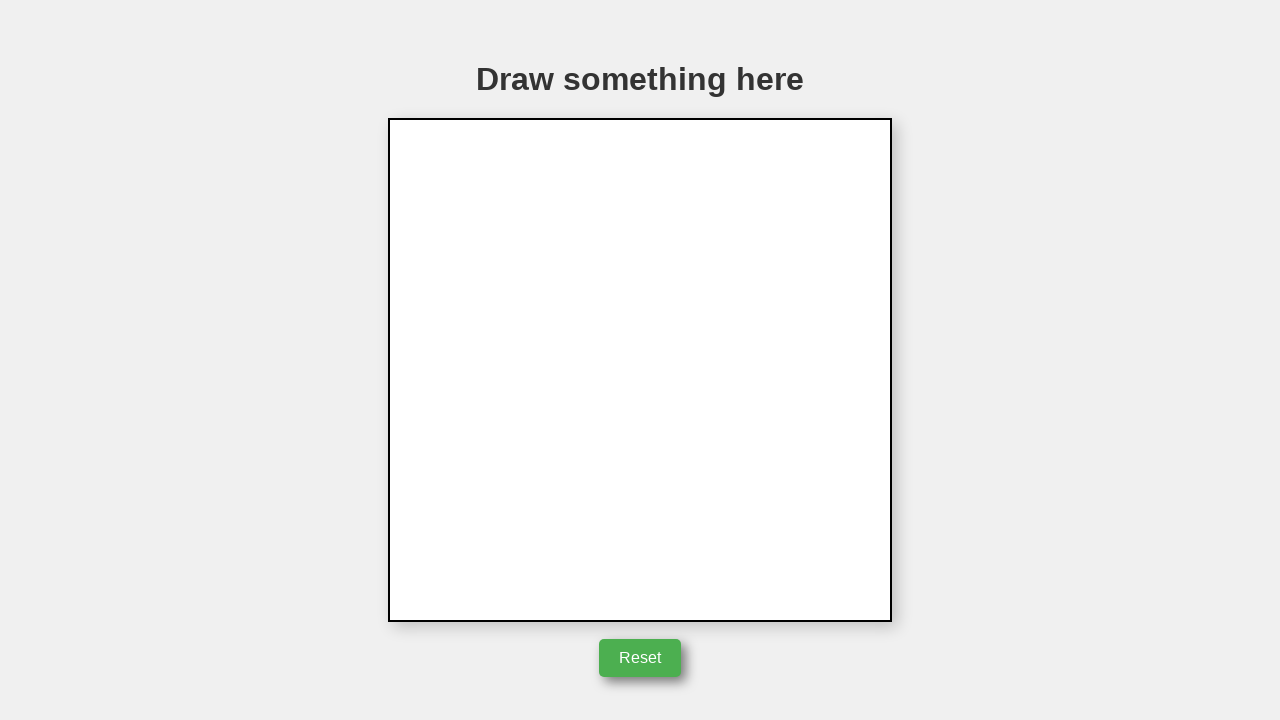